Navigates to a web form page, interacts with a text input, and verifies the field is enabled

Starting URL: https://bonigarcia.dev/selenium-webdriver-java/web-form.html

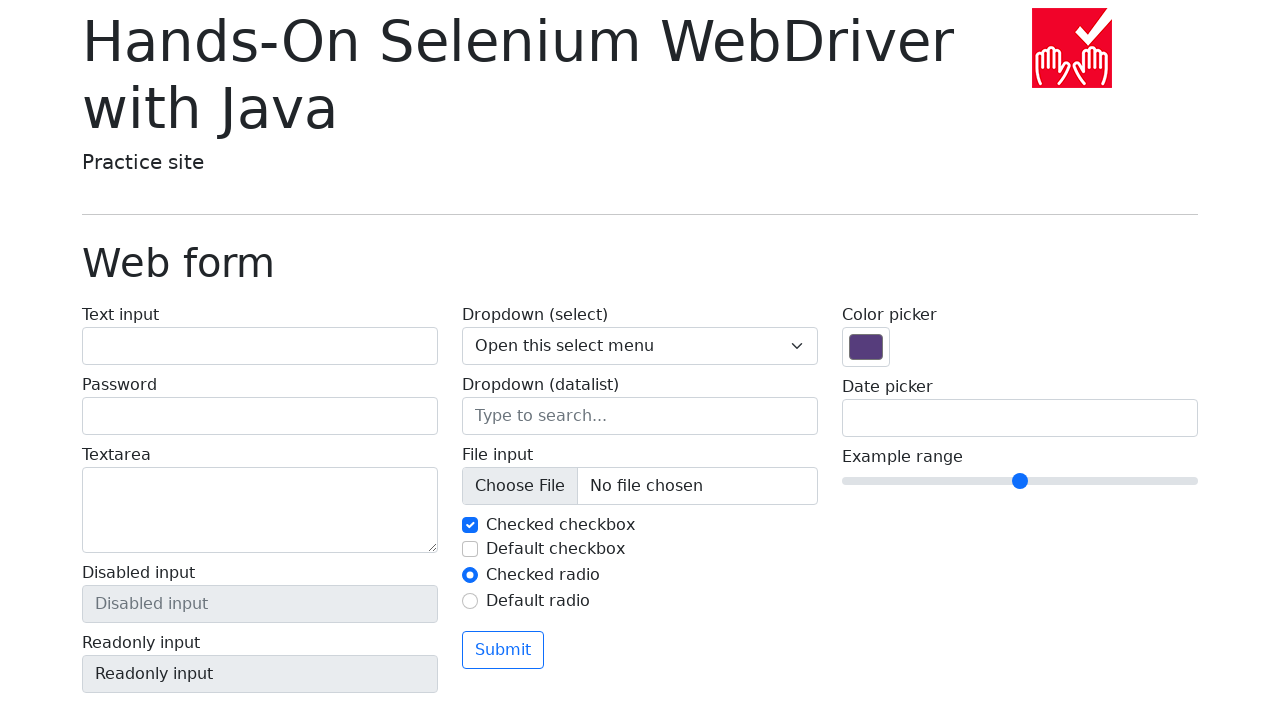

Navigated to web form page
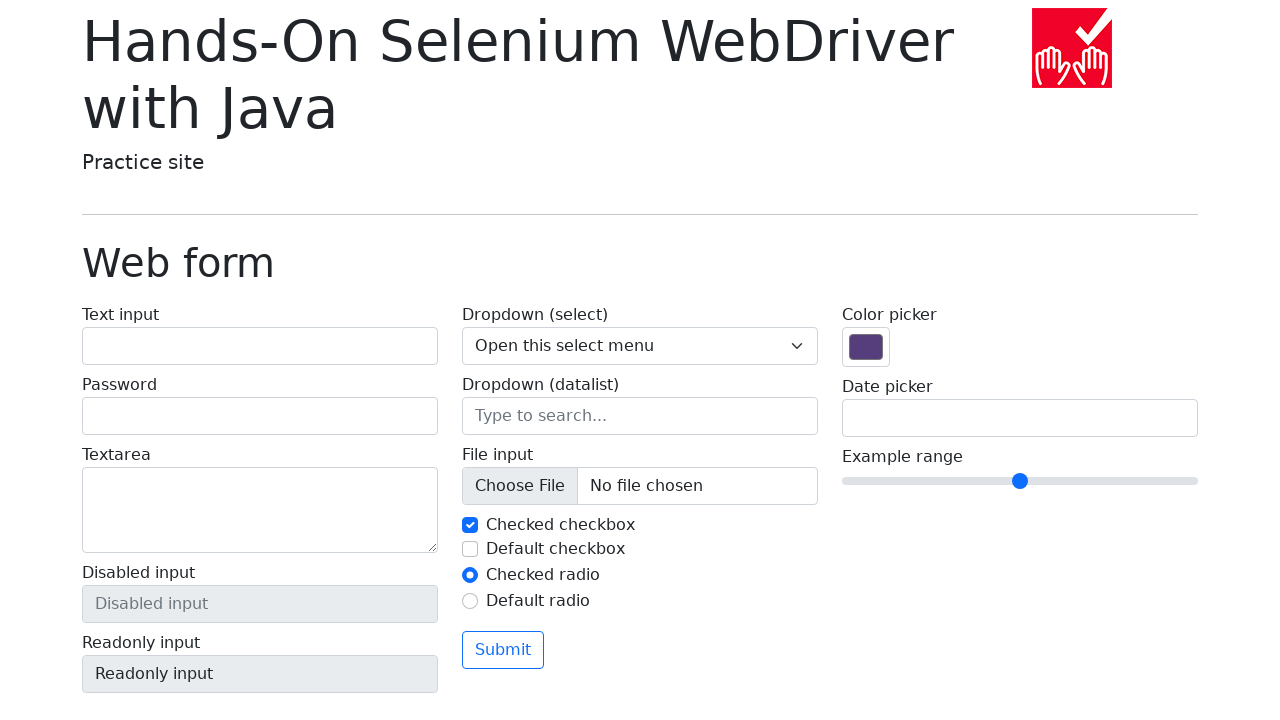

Filled text input with 'test' on [name="my-text"] >> nth=0
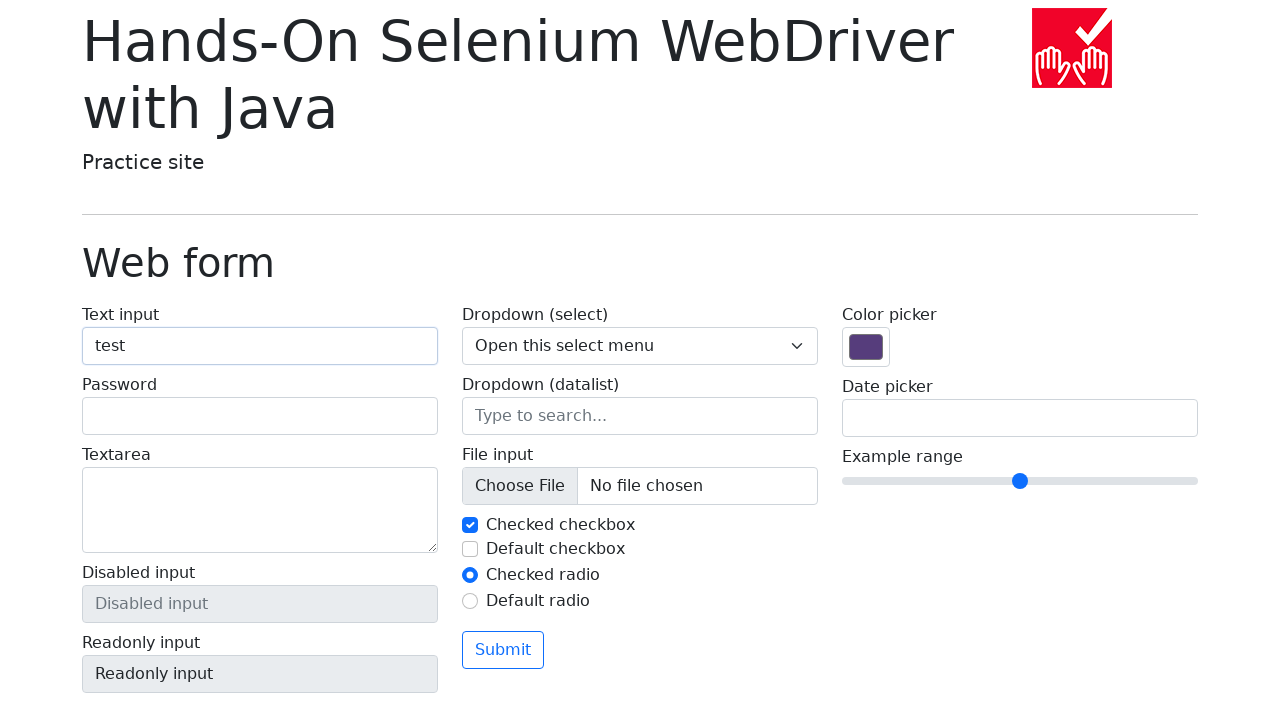

Cleared the text input on [name="my-text"] >> nth=0
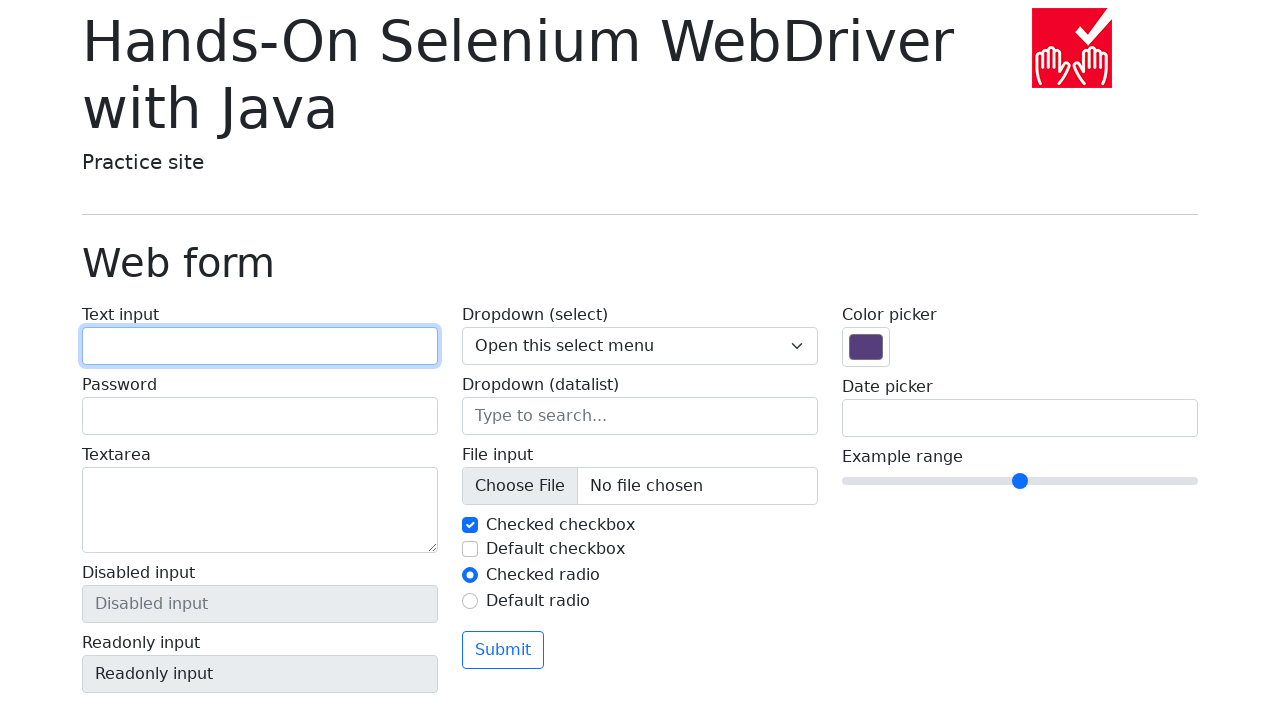

Verified that text input is enabled
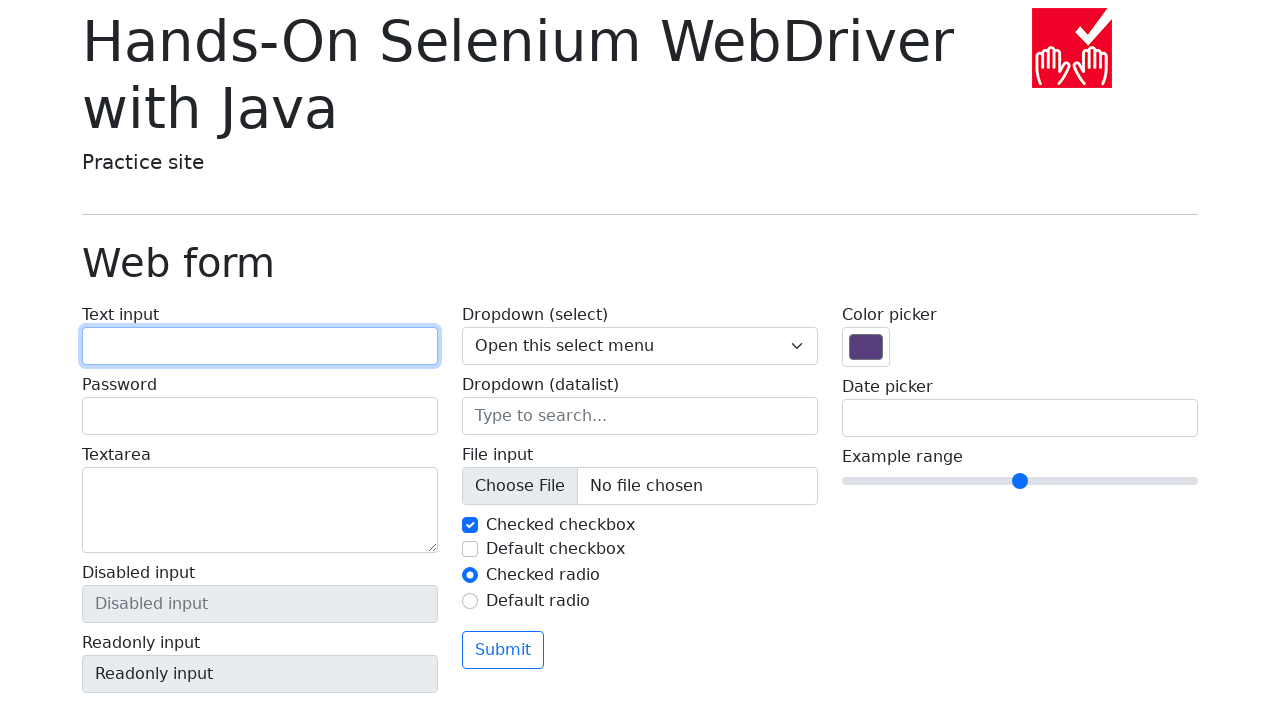

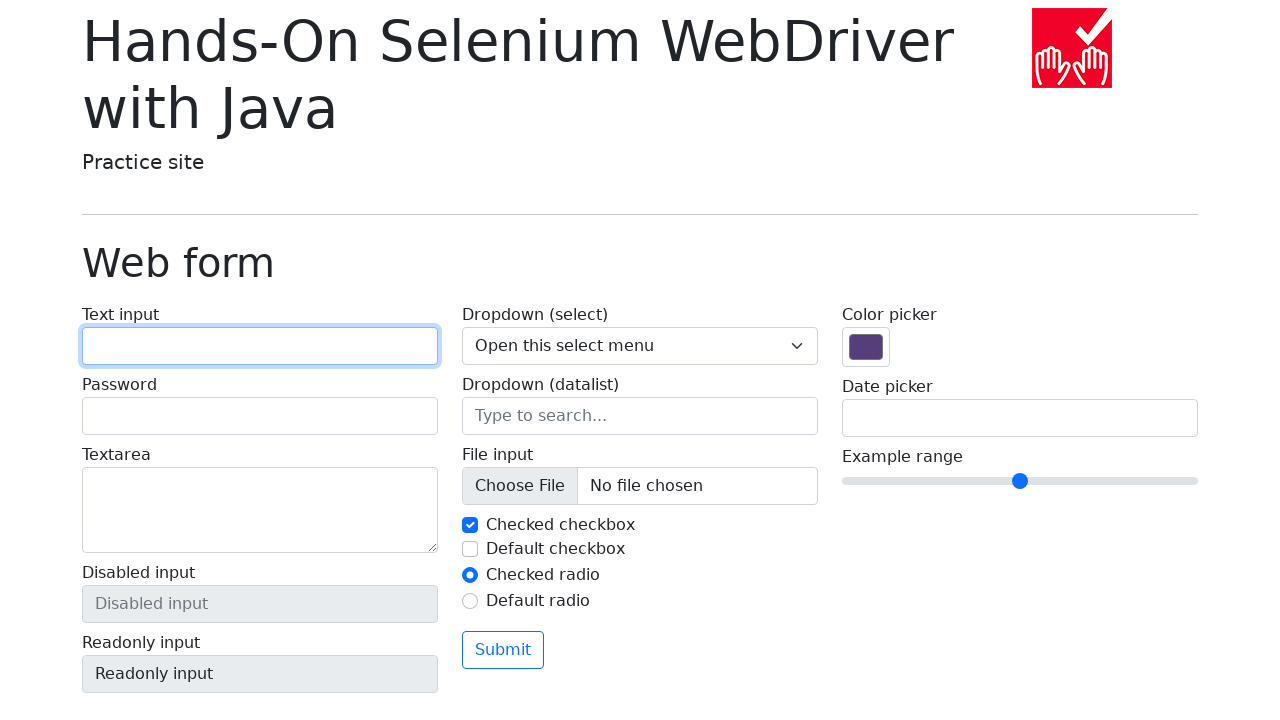